Navigates to LambdaTest website and retrieves the page title to verify the page loads correctly

Starting URL: https://www.lambdatest.com/

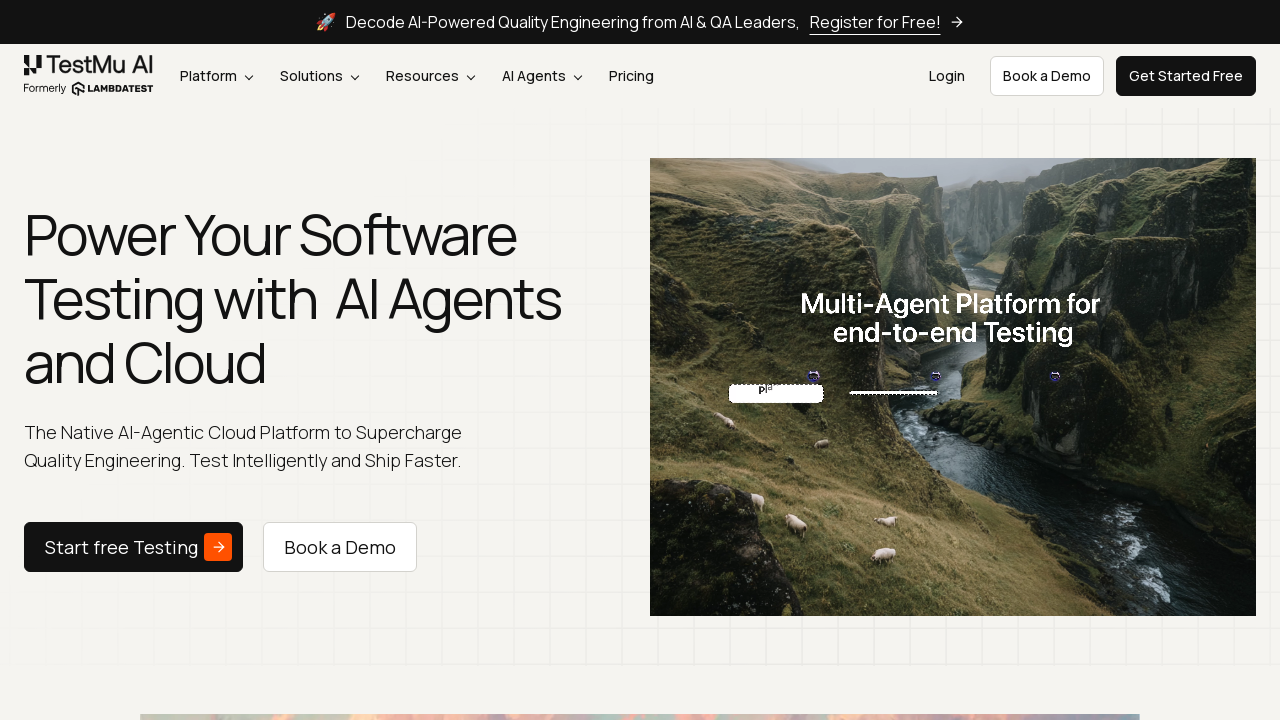

Navigated to LambdaTest website
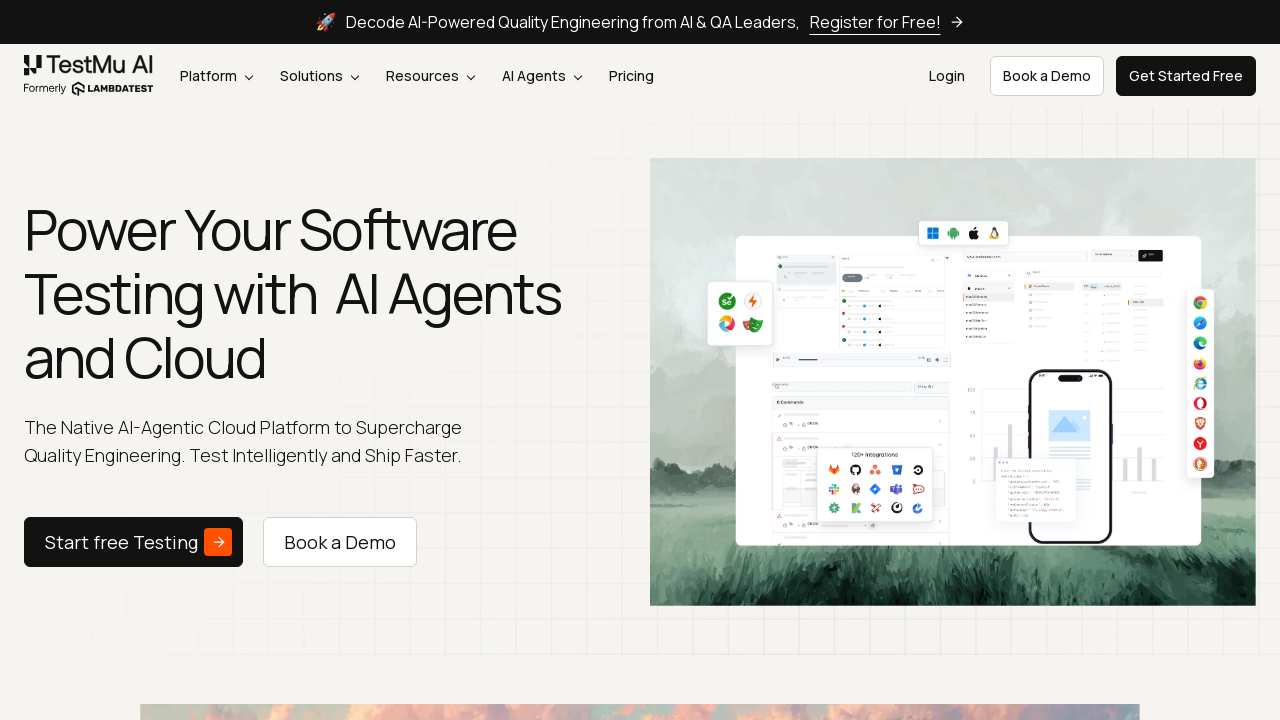

Page loaded with domcontentloaded state
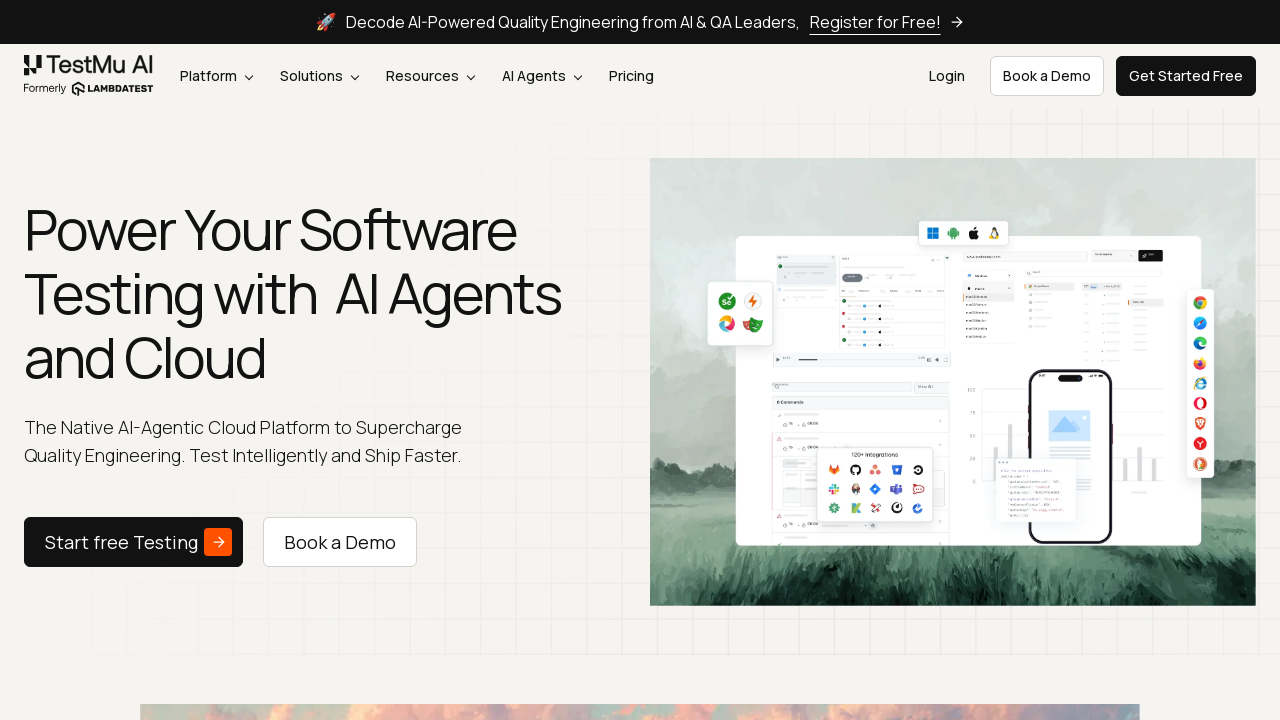

Retrieved page title: TestMu AI (Formerly LambdaTest) - AI Powered Testing Tool | AI Testing Agents On Cloud
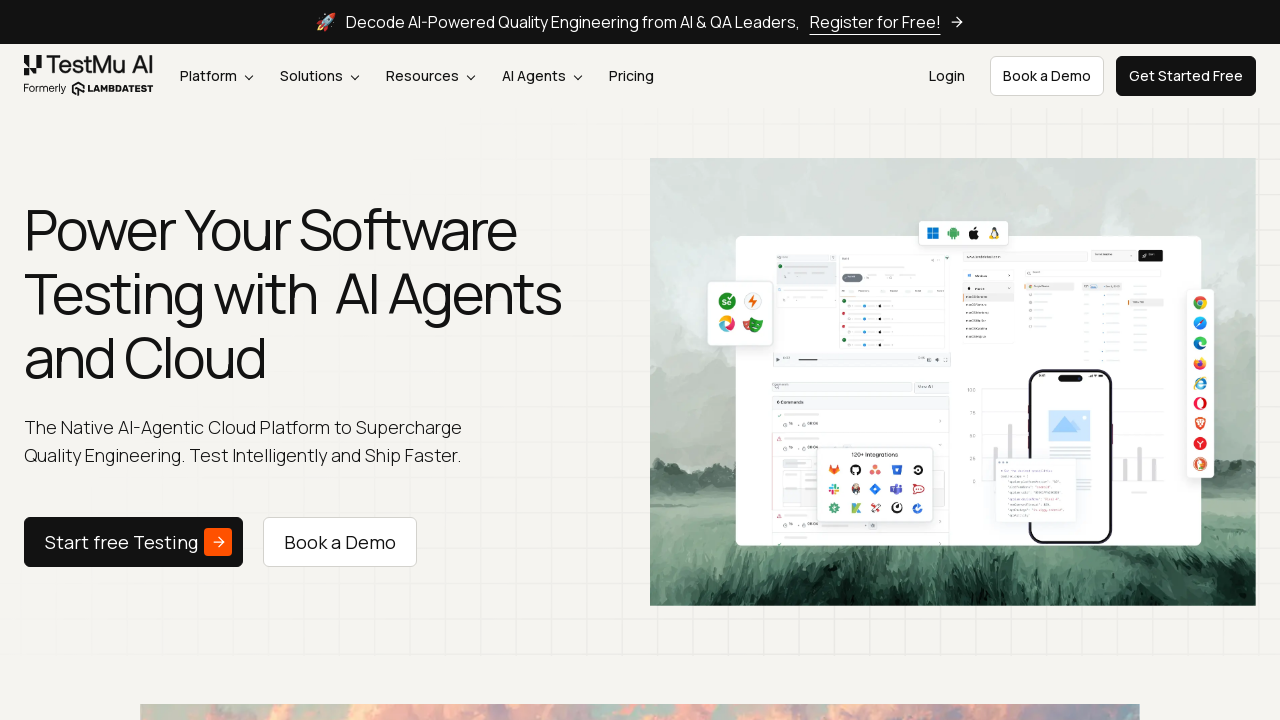

Printed title to console: TestMu AI (Formerly LambdaTest) - AI Powered Testing Tool | AI Testing Agents On Cloud
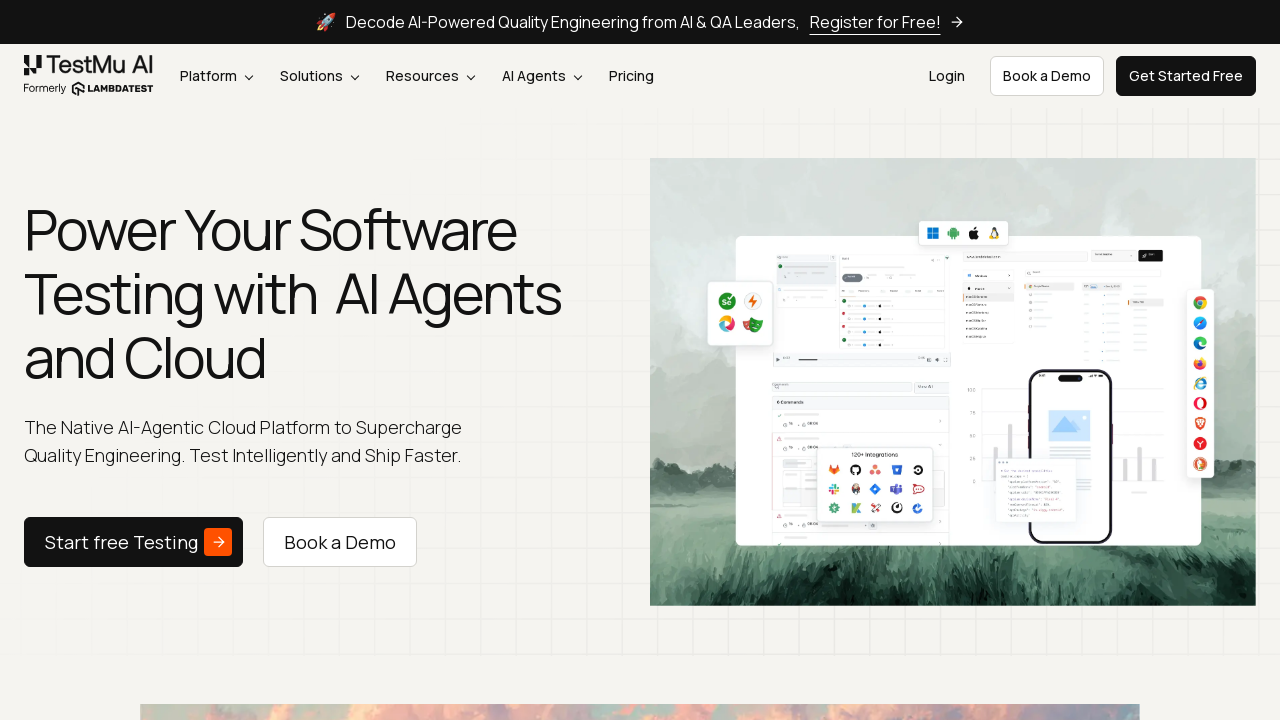

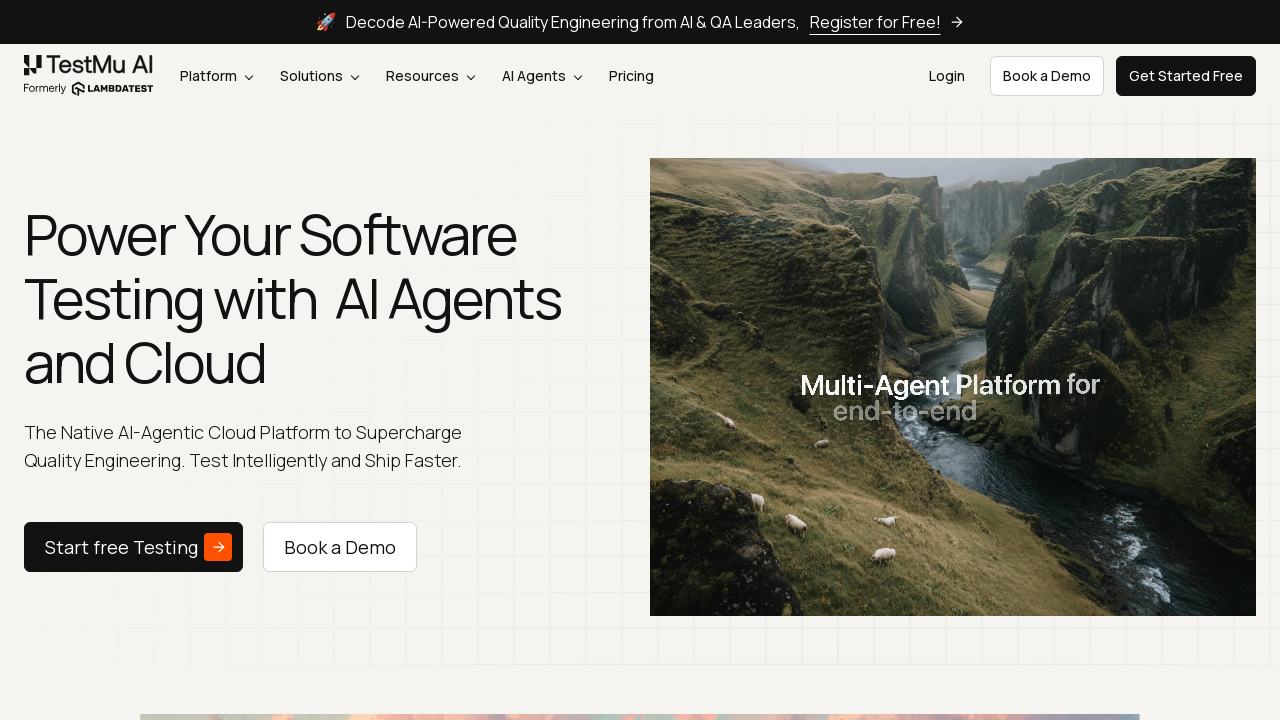